Tests iframe handling by switching between two frames on a page and verifying content exists within each frame

Starting URL: https://demoqa.com/frames

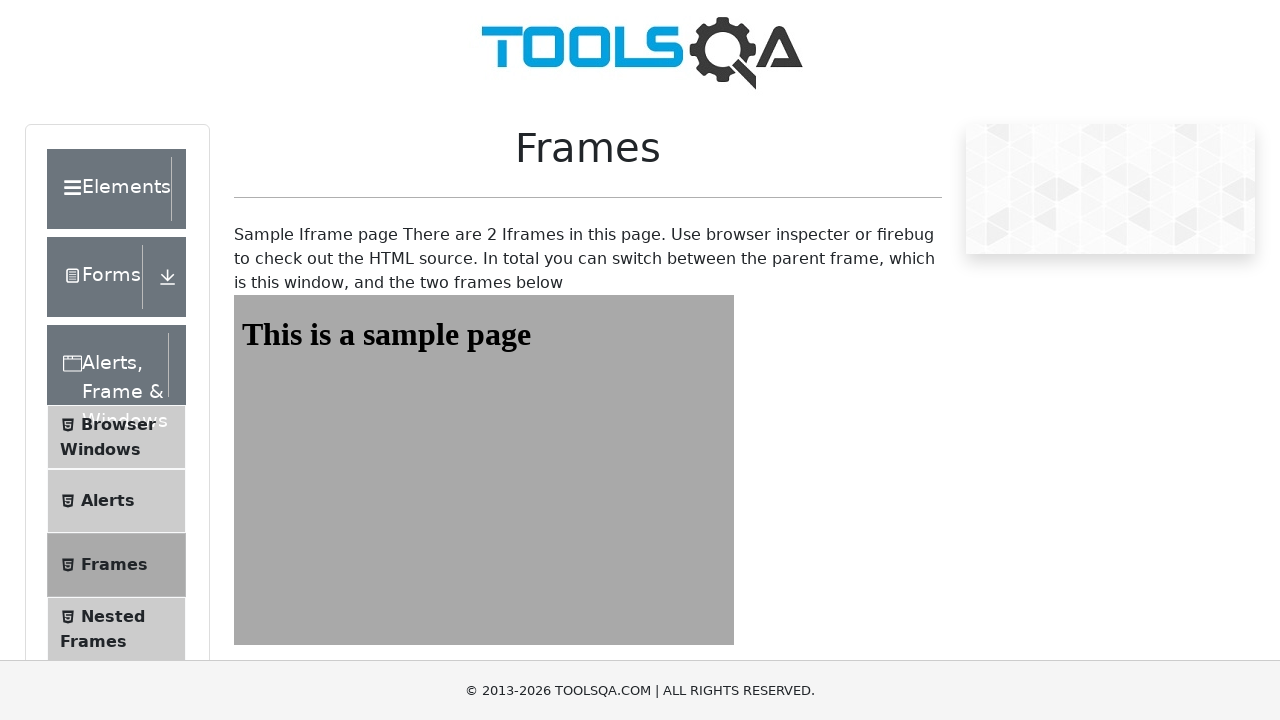

Navigated to https://demoqa.com/frames
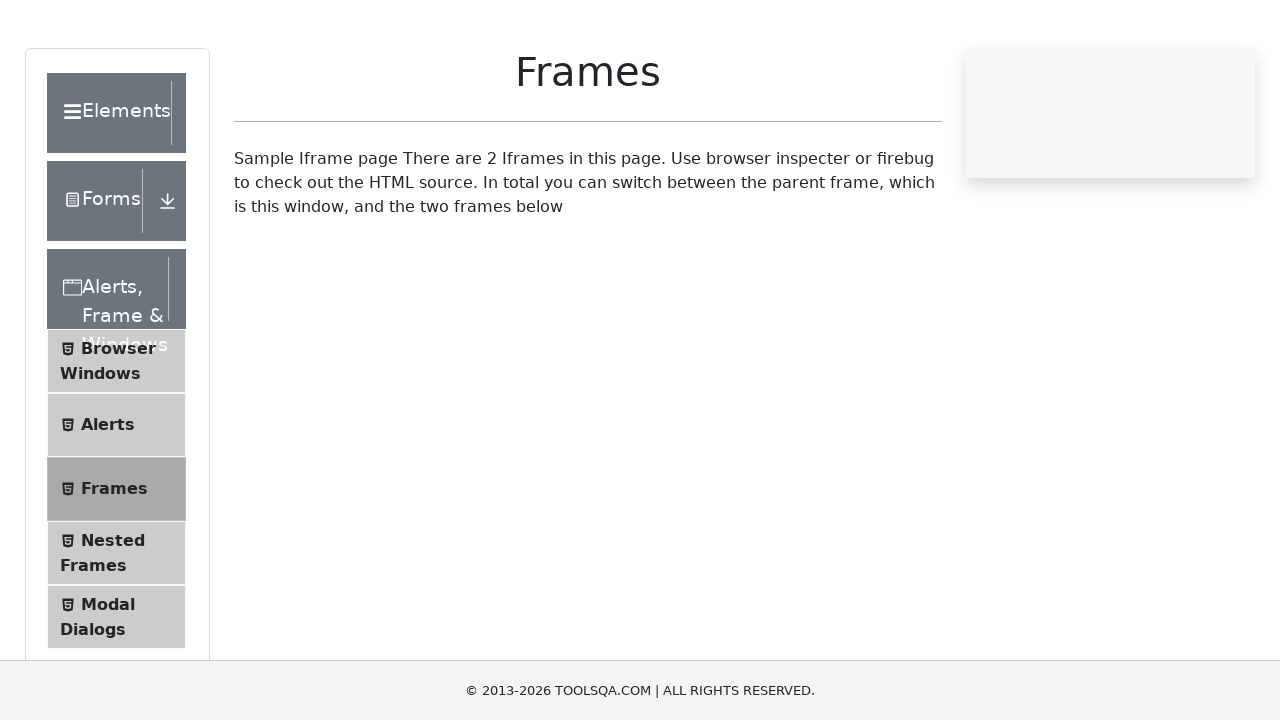

Located first frame with id='frame1'
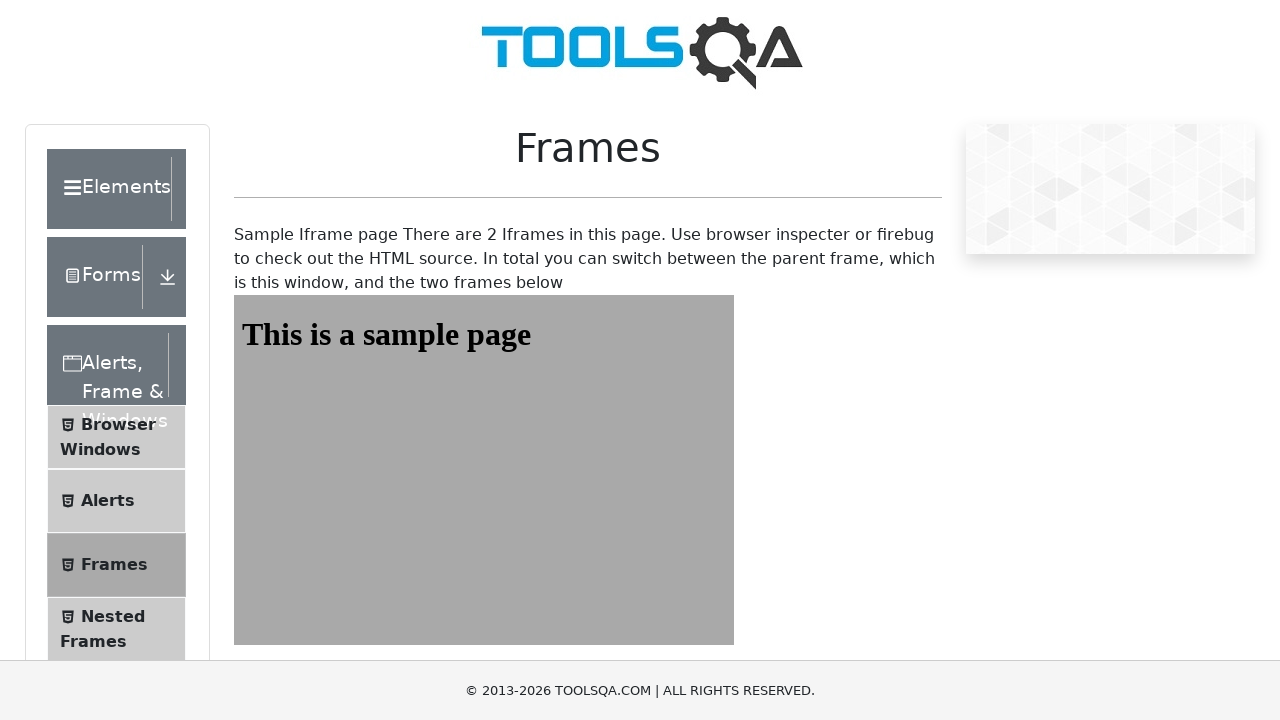

Verified content 'This is a sample page' exists in first frame
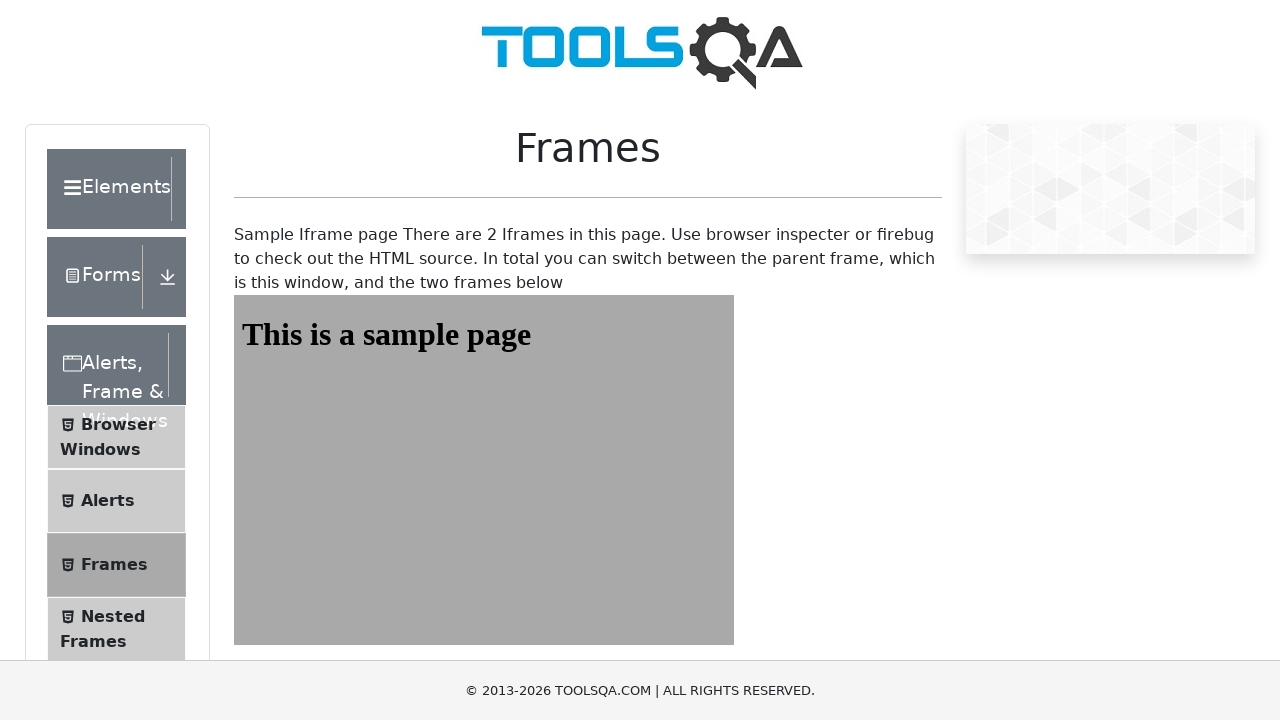

Located second frame with id='frame2'
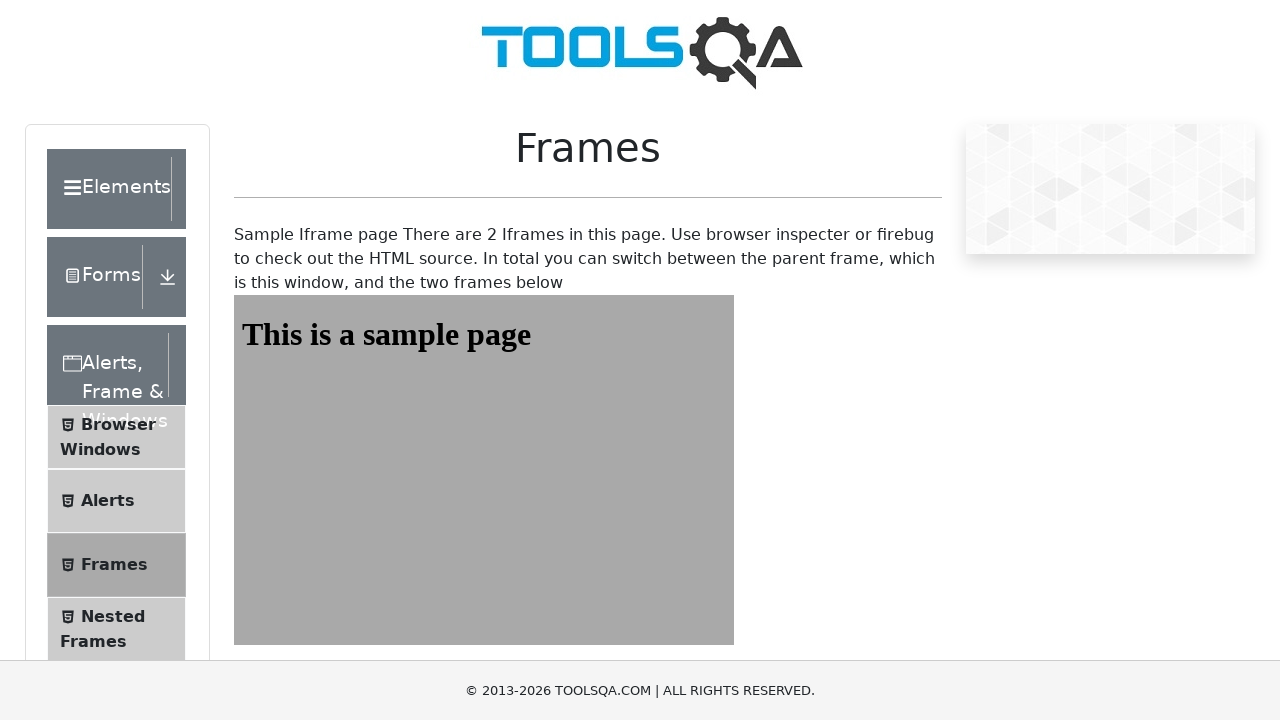

Verified content 'This is a sample page' exists in second frame
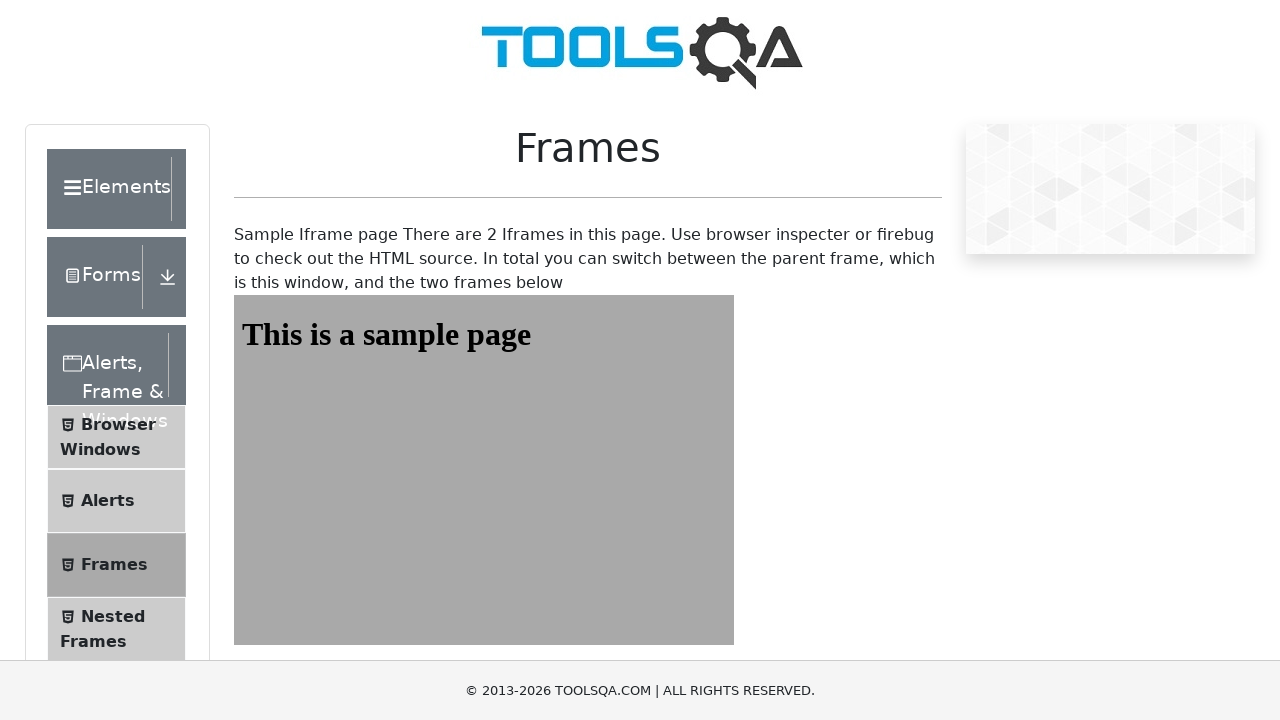

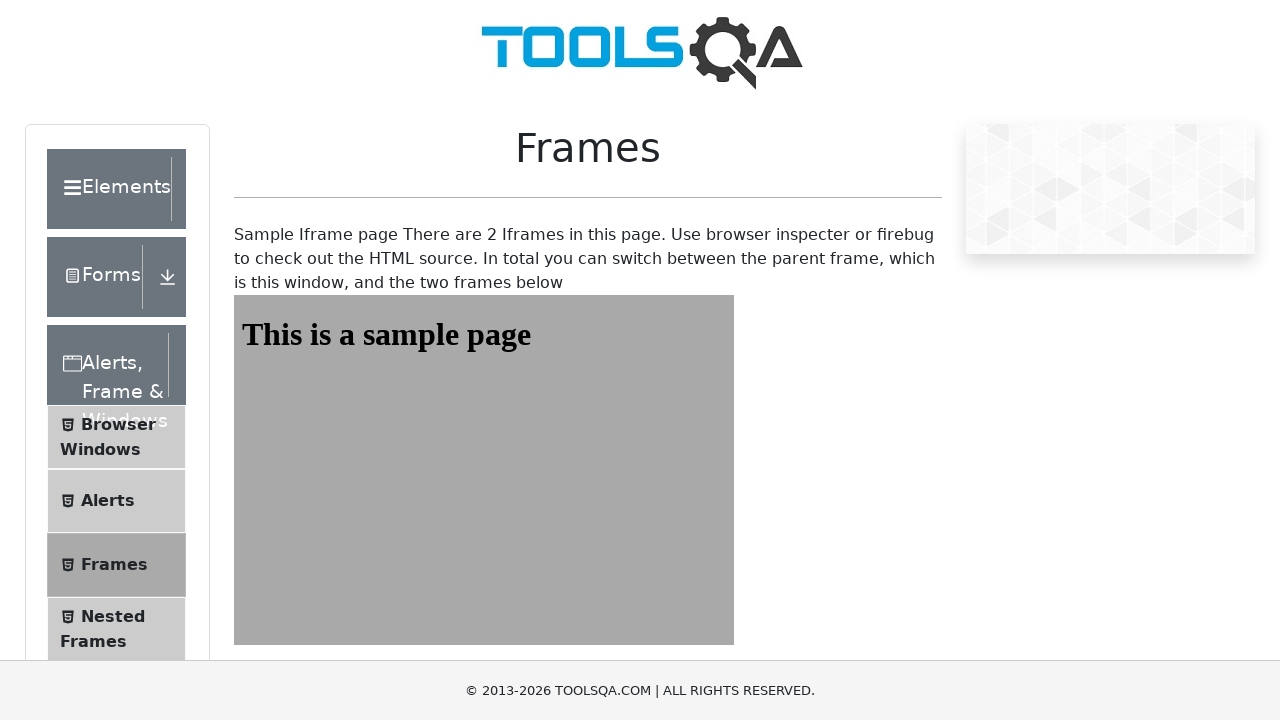